Verifies that the page title of the OrangeHRM login page is correct

Starting URL: https://opensource-demo.orangehrmlive.com/web/index.php/auth/login

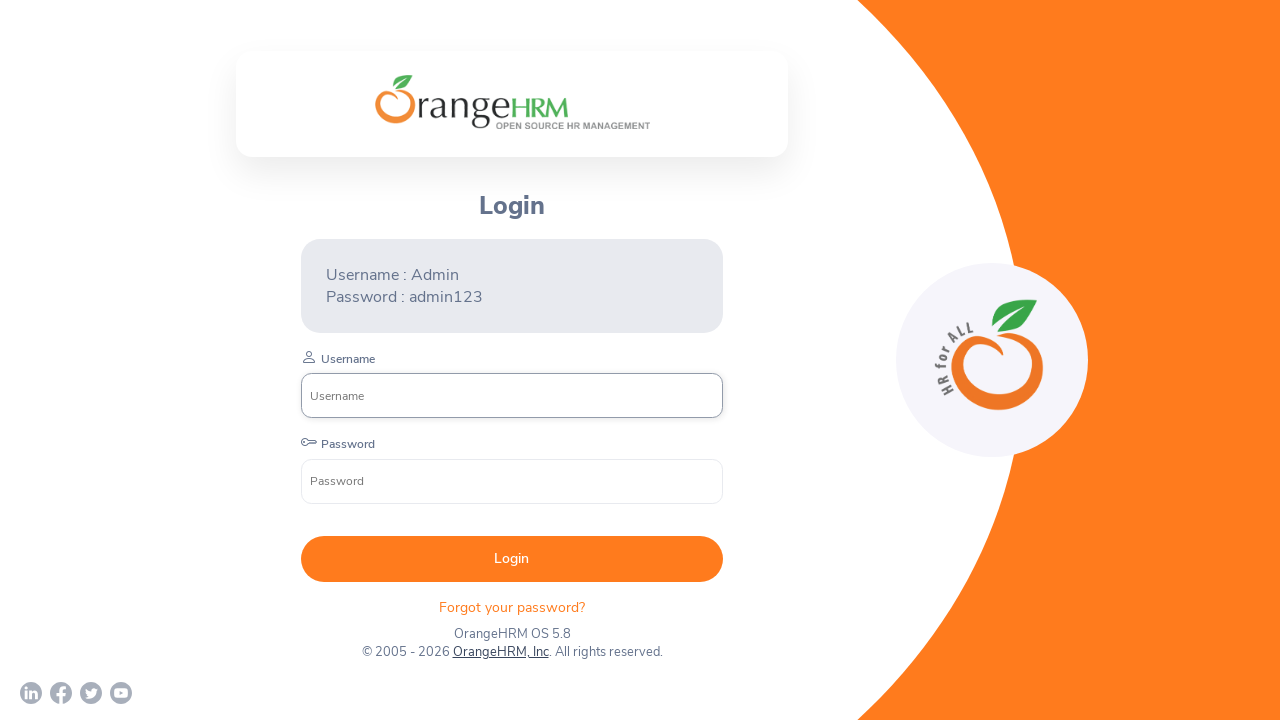

Waited for page DOM content to load on OrangeHRM login page
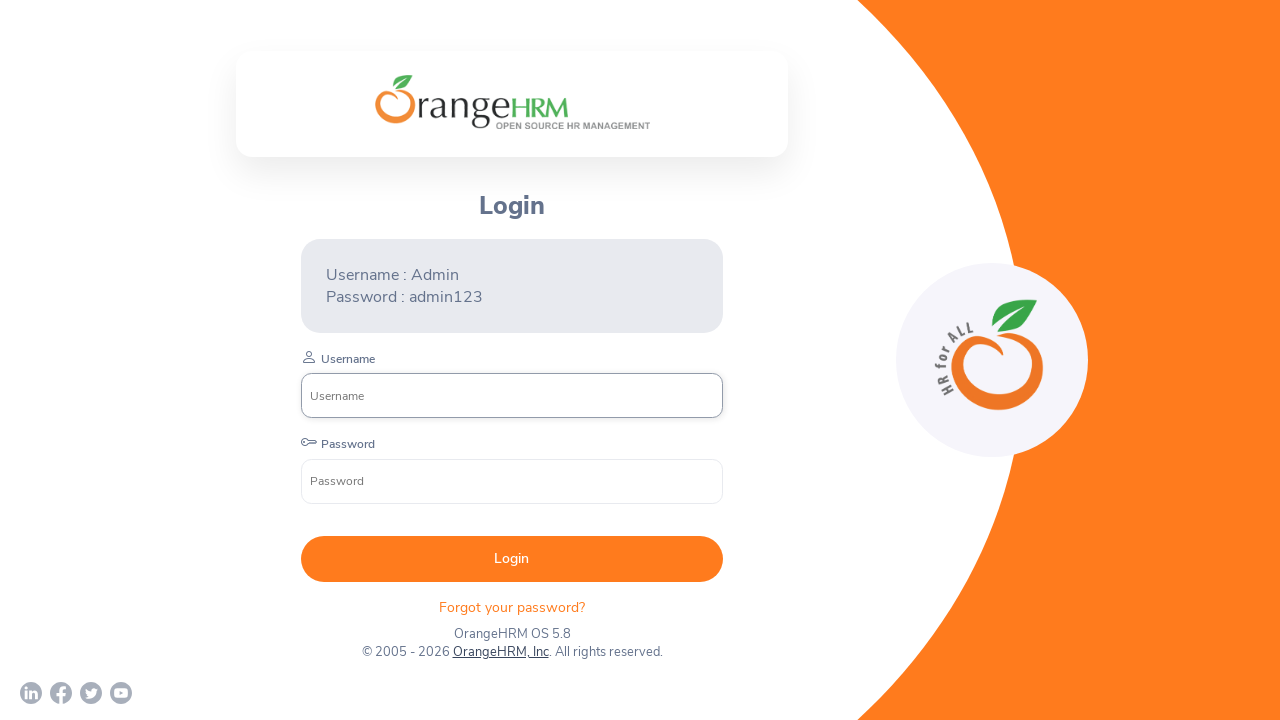

Verified page title is 'OrangeHRM'
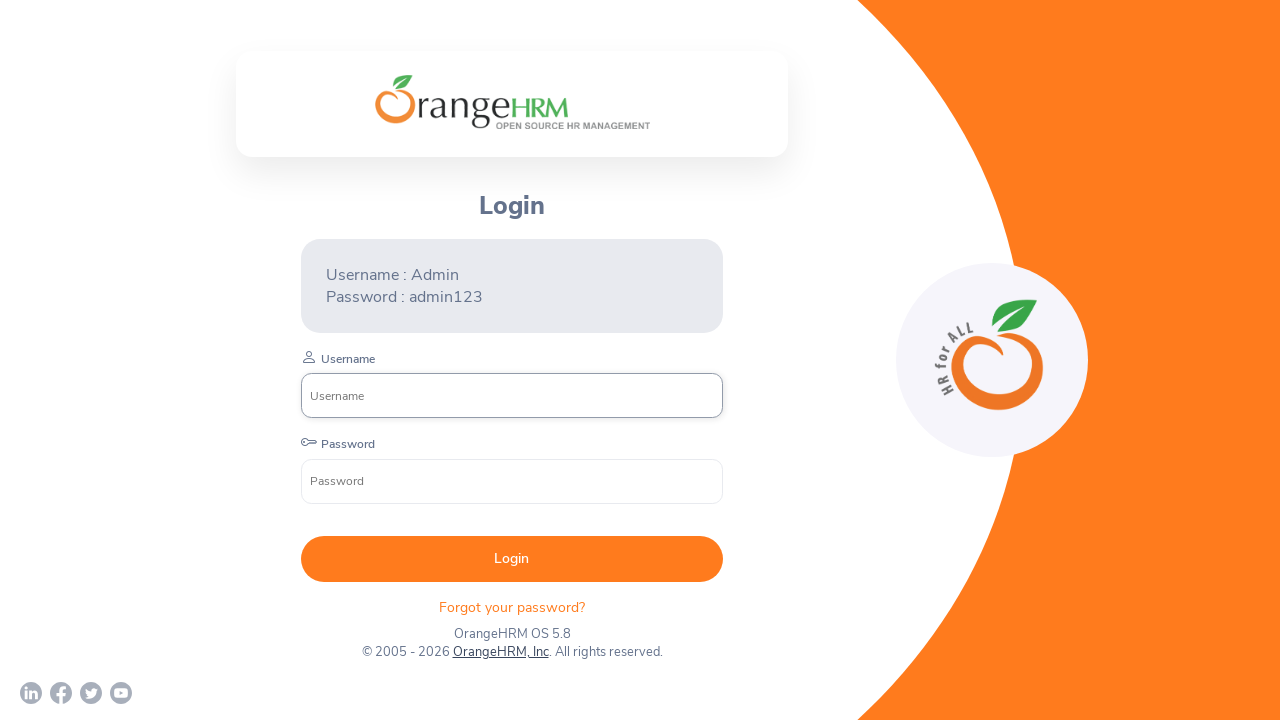

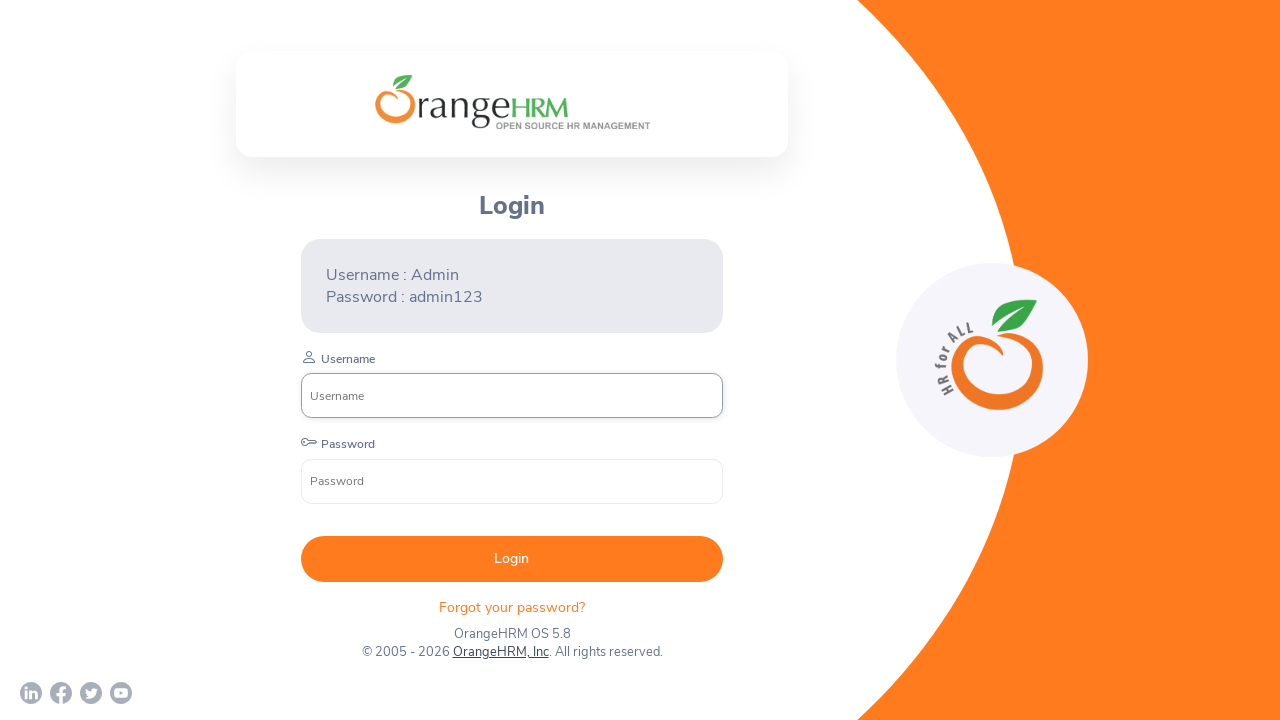